Tests checking and unchecking the mark all as complete toggle

Starting URL: https://demo.playwright.dev/todomvc

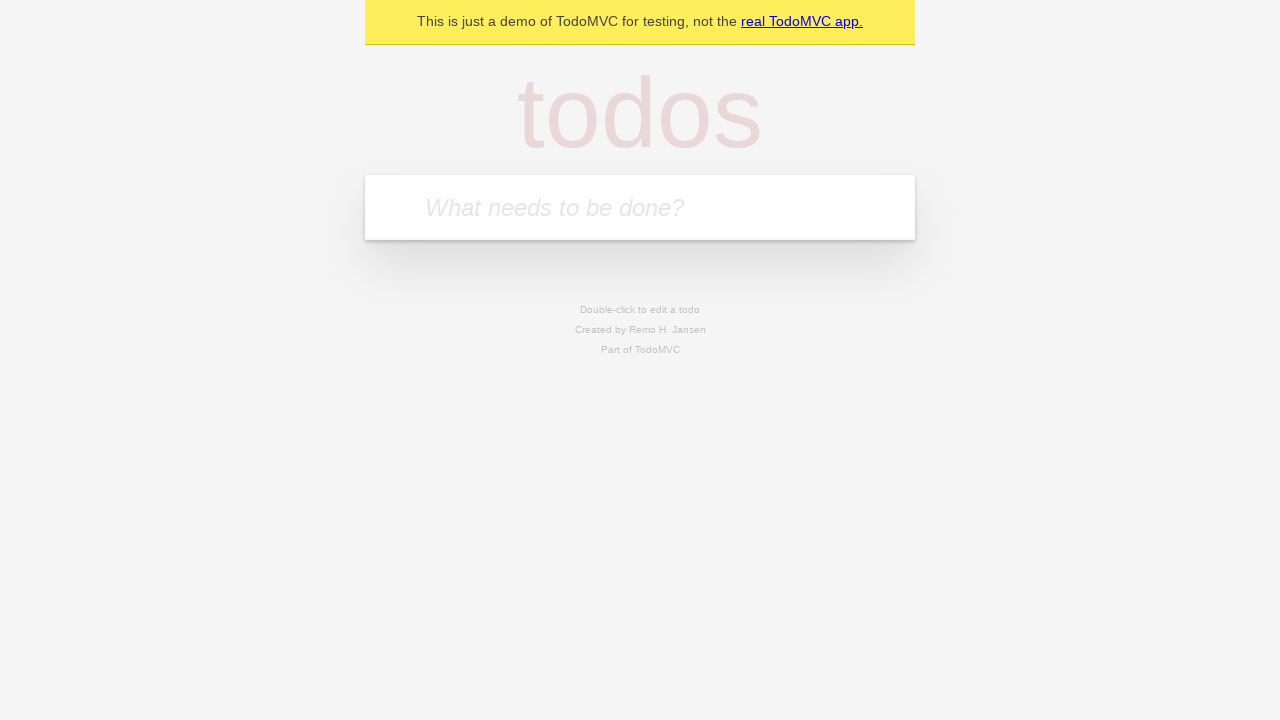

Filled todo input with 'buy some cheese' on internal:attr=[placeholder="What needs to be done?"i]
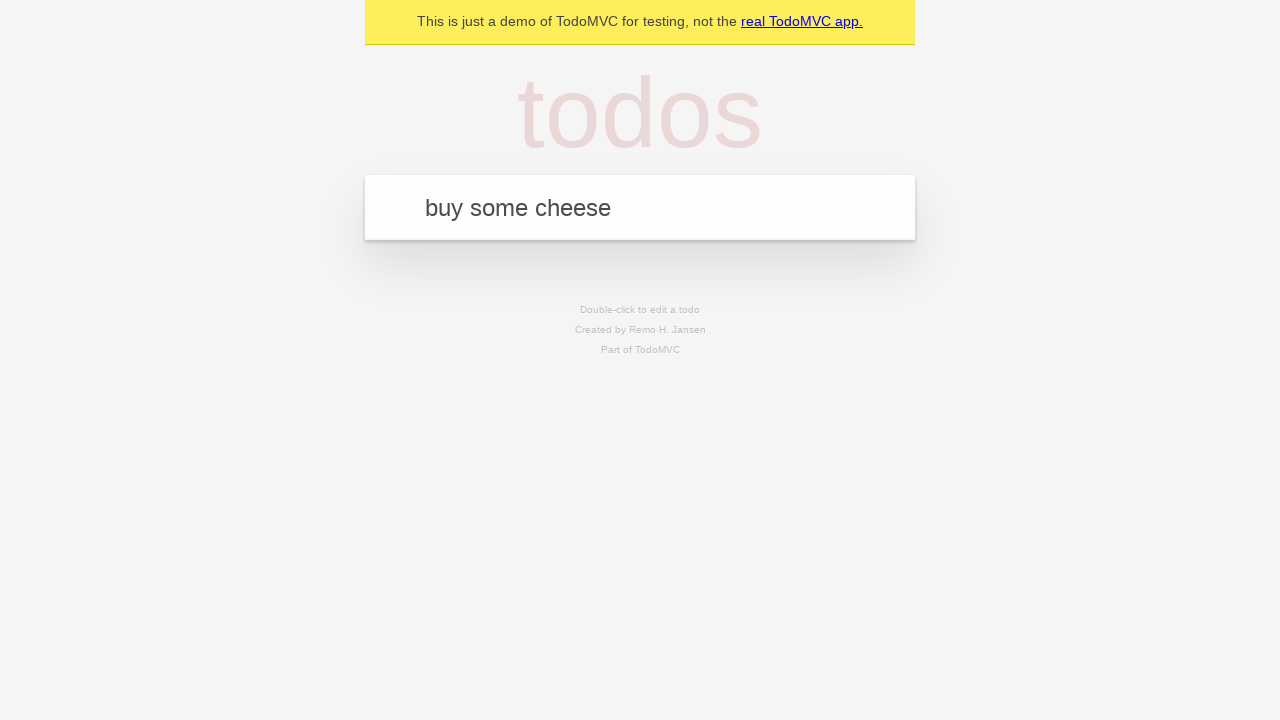

Pressed Enter to add todo 'buy some cheese' on internal:attr=[placeholder="What needs to be done?"i]
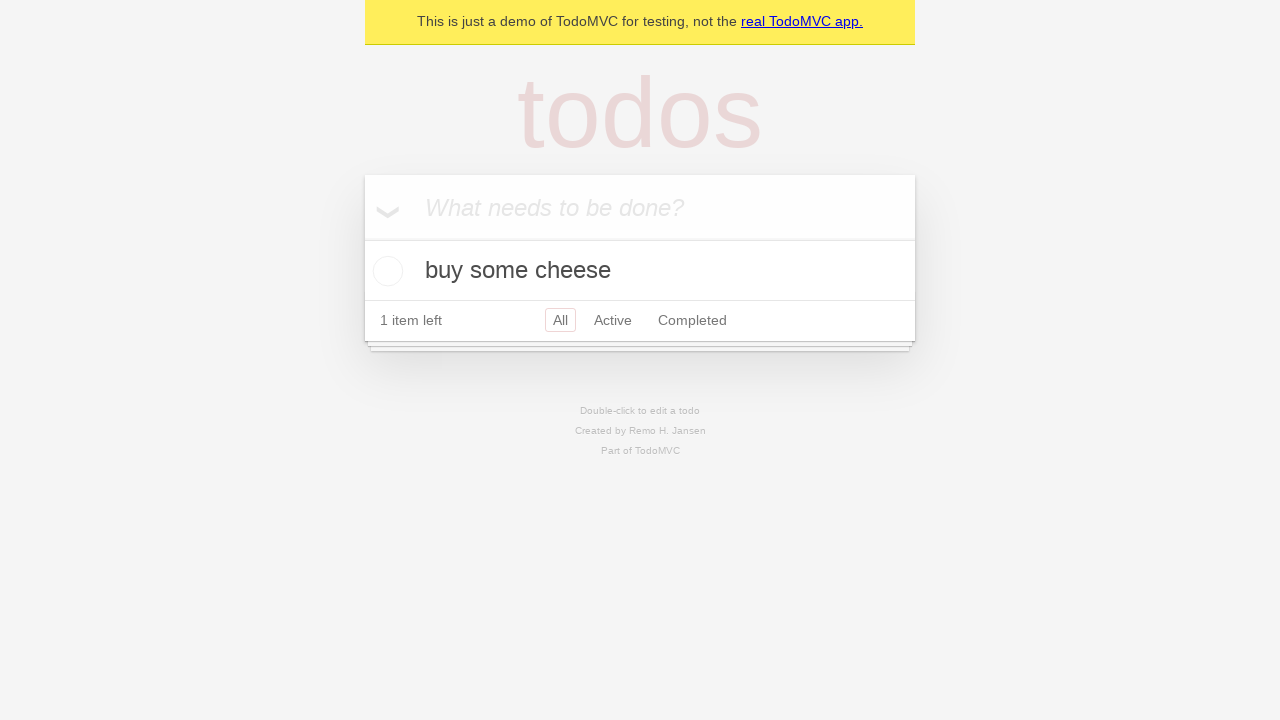

Filled todo input with 'feed the cat' on internal:attr=[placeholder="What needs to be done?"i]
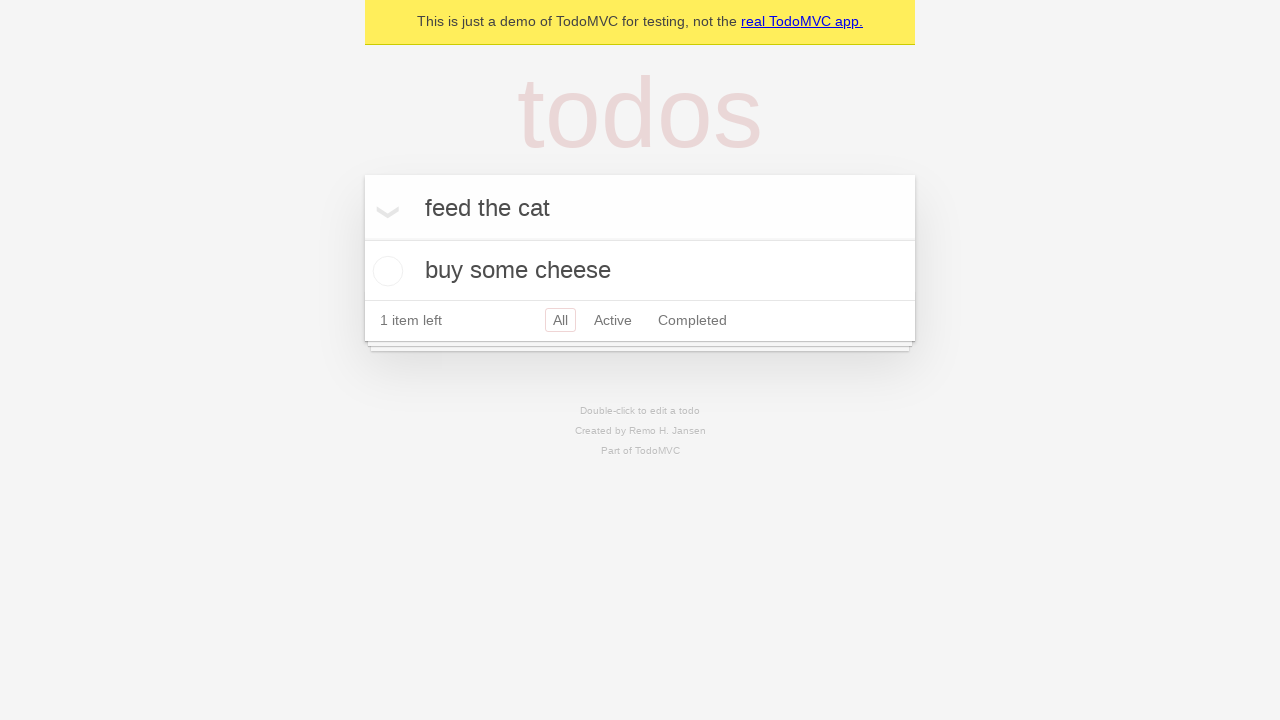

Pressed Enter to add todo 'feed the cat' on internal:attr=[placeholder="What needs to be done?"i]
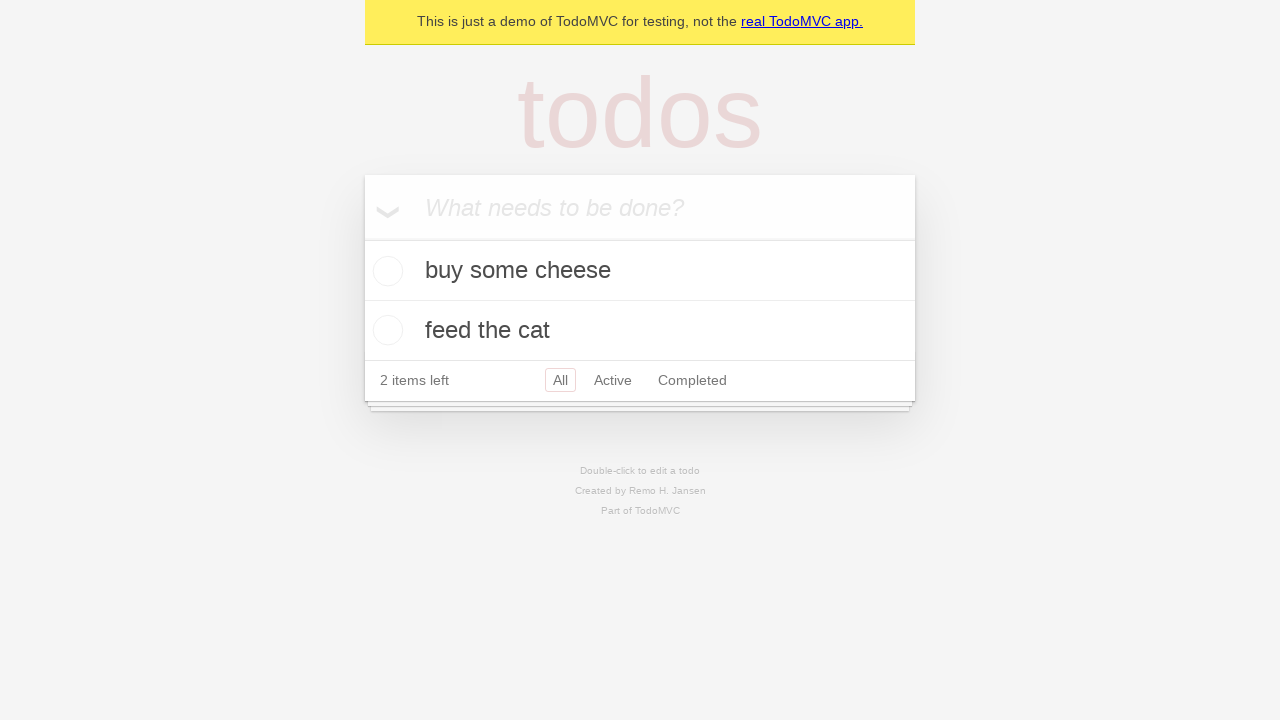

Filled todo input with 'book a doctors appointment' on internal:attr=[placeholder="What needs to be done?"i]
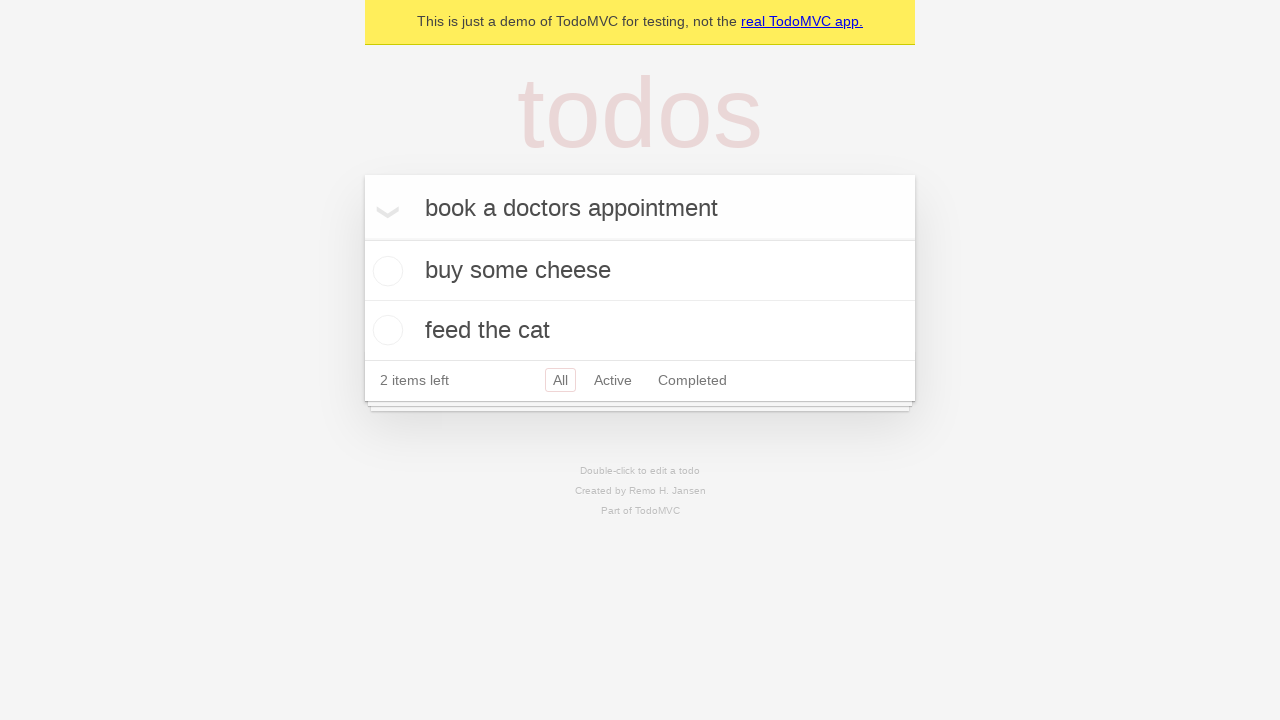

Pressed Enter to add todo 'book a doctors appointment' on internal:attr=[placeholder="What needs to be done?"i]
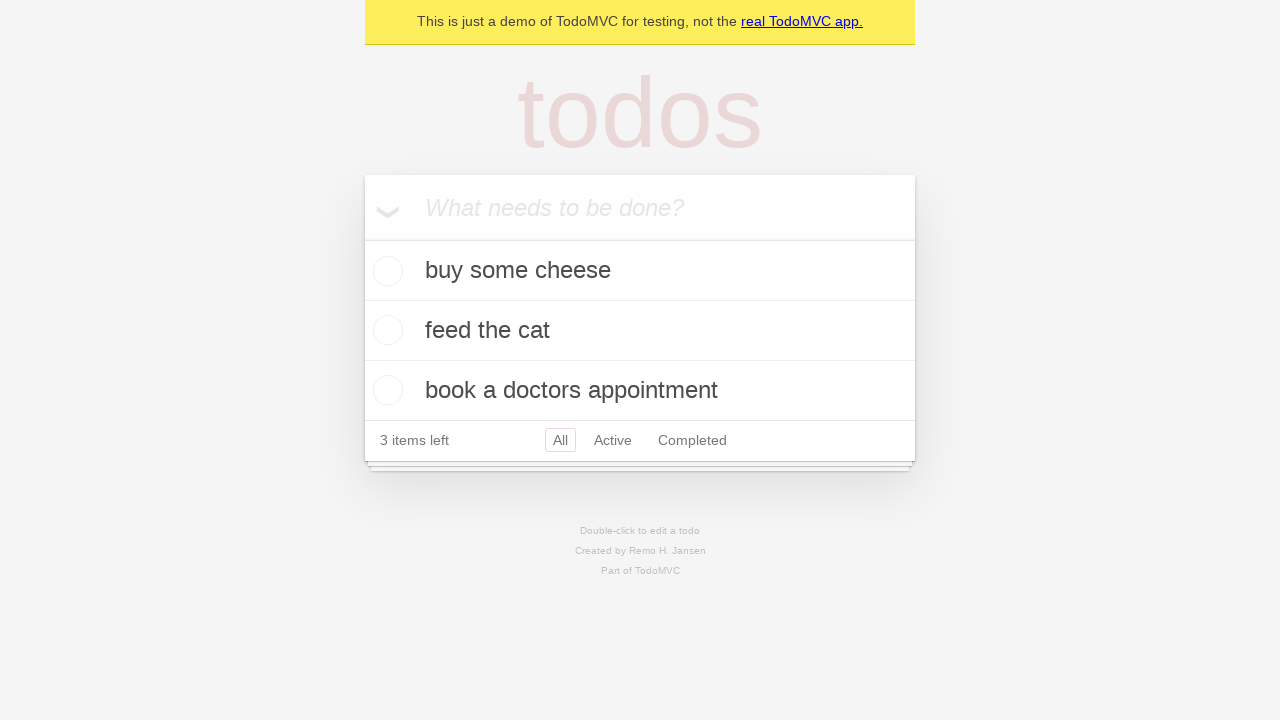

Checked 'Mark all as complete' toggle to mark all todos as complete at (362, 238) on internal:label="Mark all as complete"i
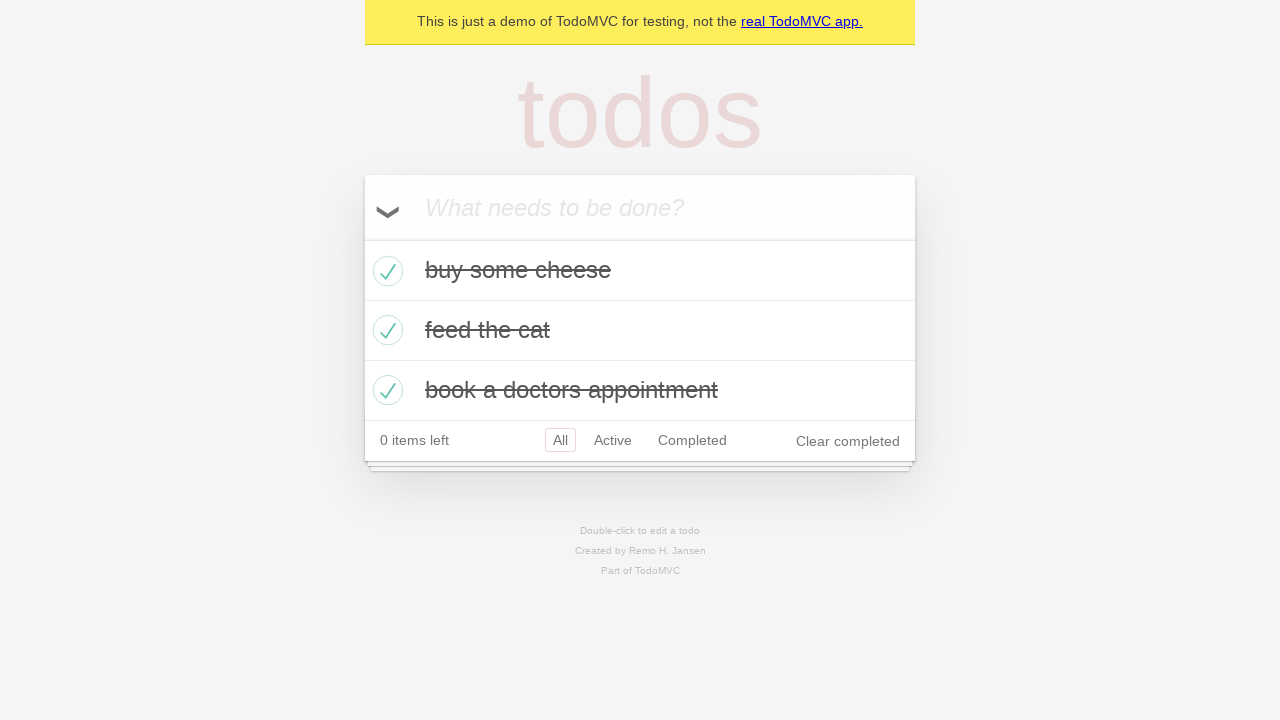

Unchecked 'Mark all as complete' toggle to clear all todo completions at (362, 238) on internal:label="Mark all as complete"i
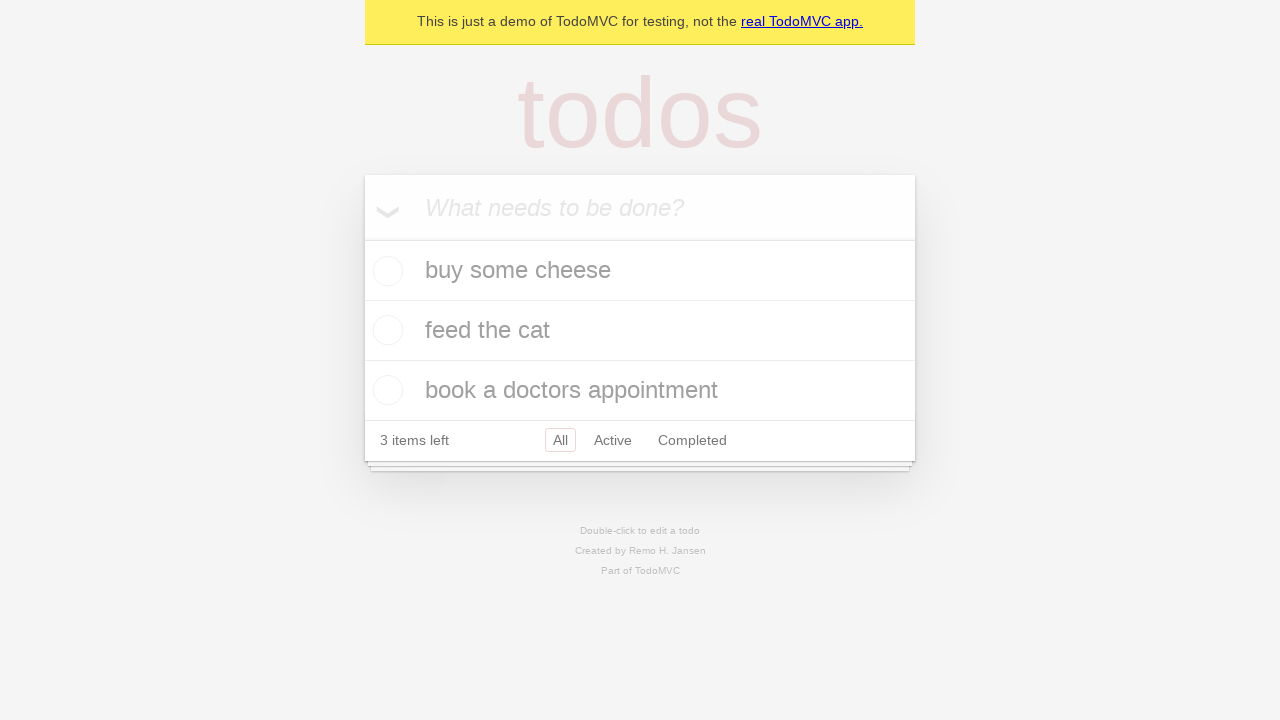

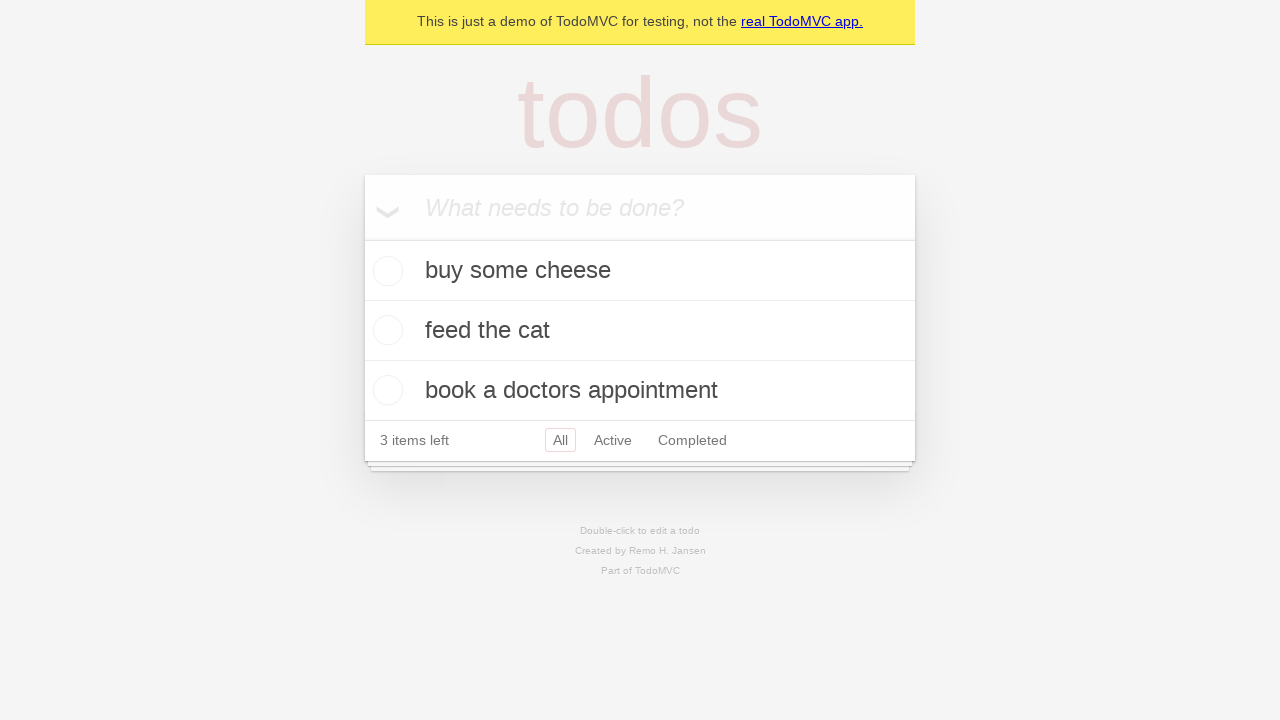